Gets and prints the page title of the OrangeHRM login page

Starting URL: https://opensource-demo.orangehrmlive.com/web/index.php/auth/login

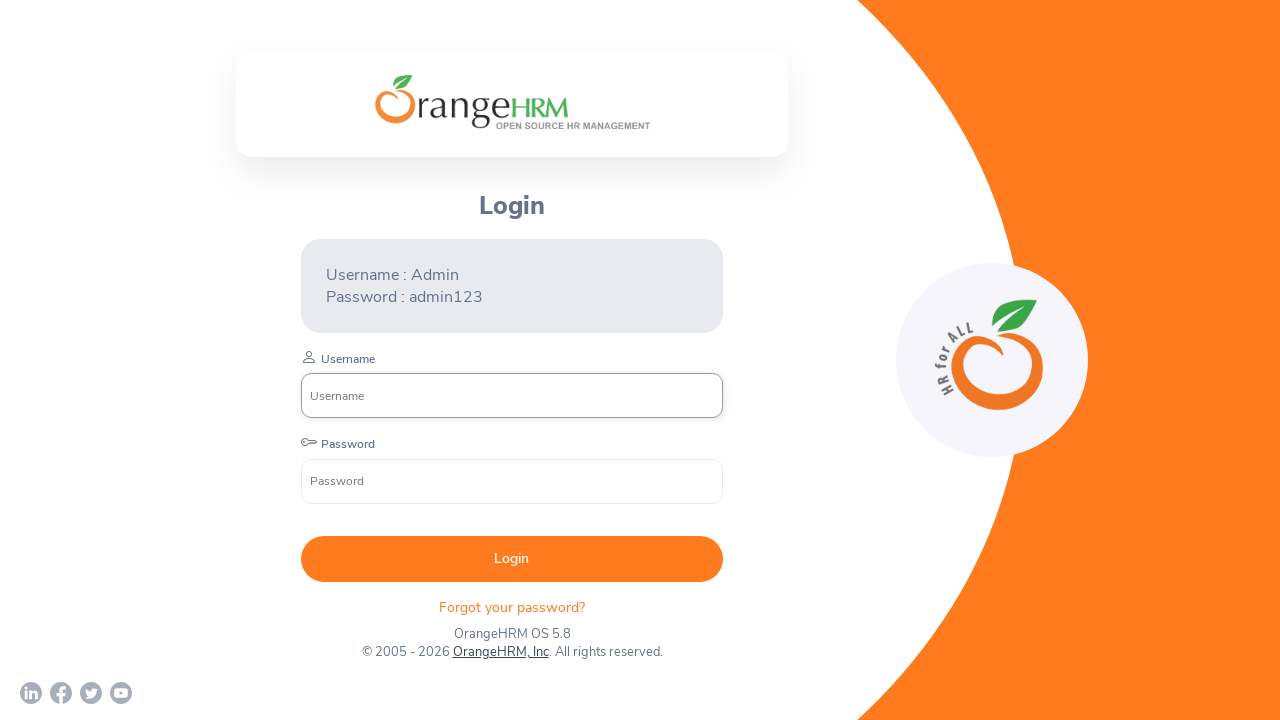

Retrieved page title from OrangeHRM login page
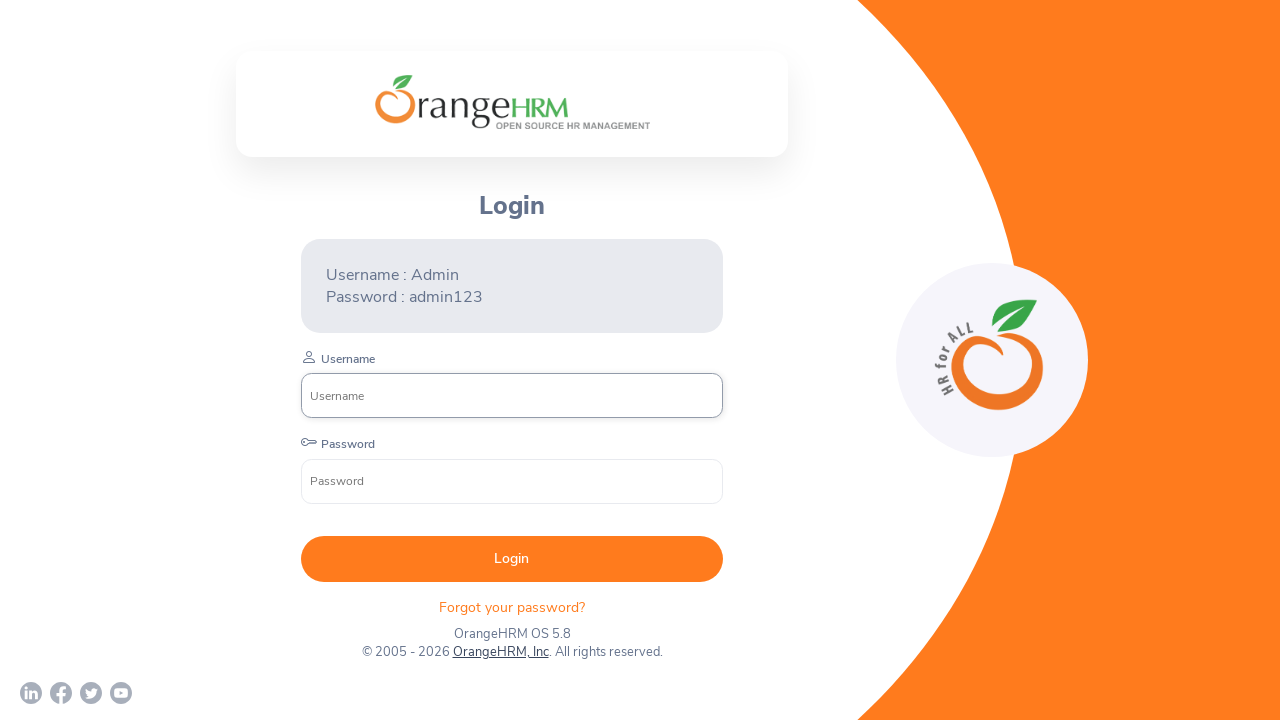

Printed page title to console
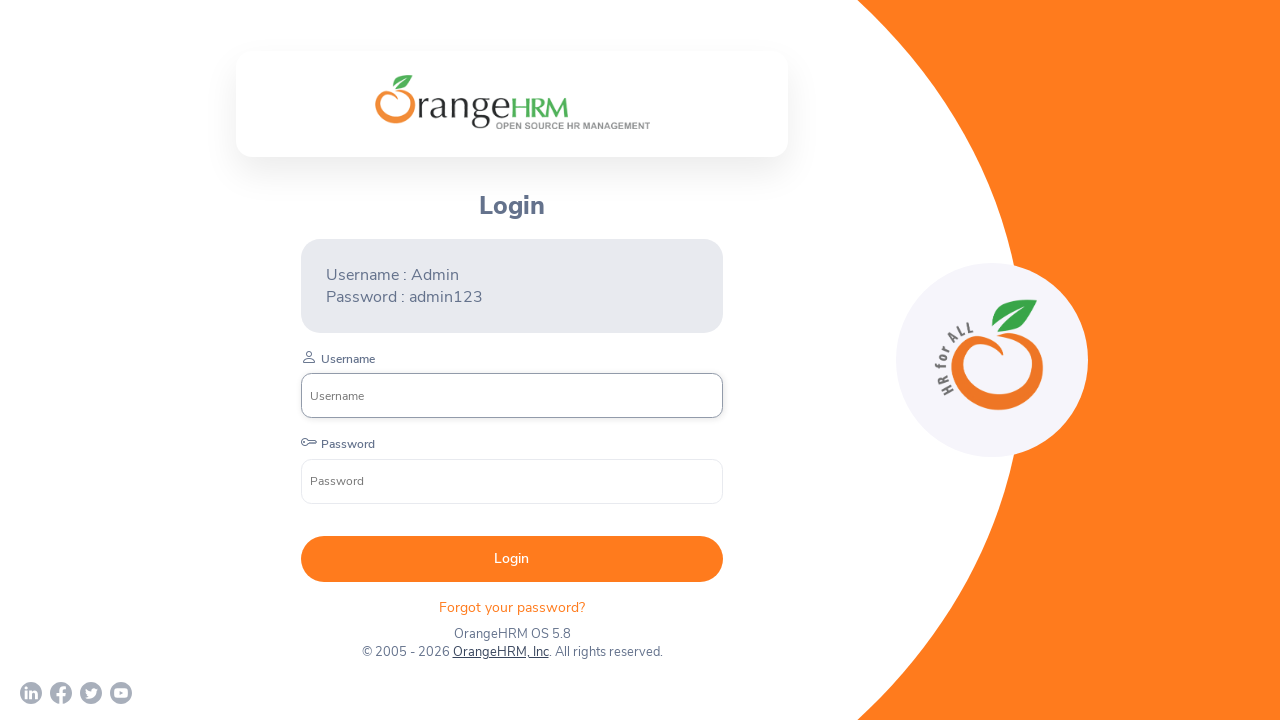

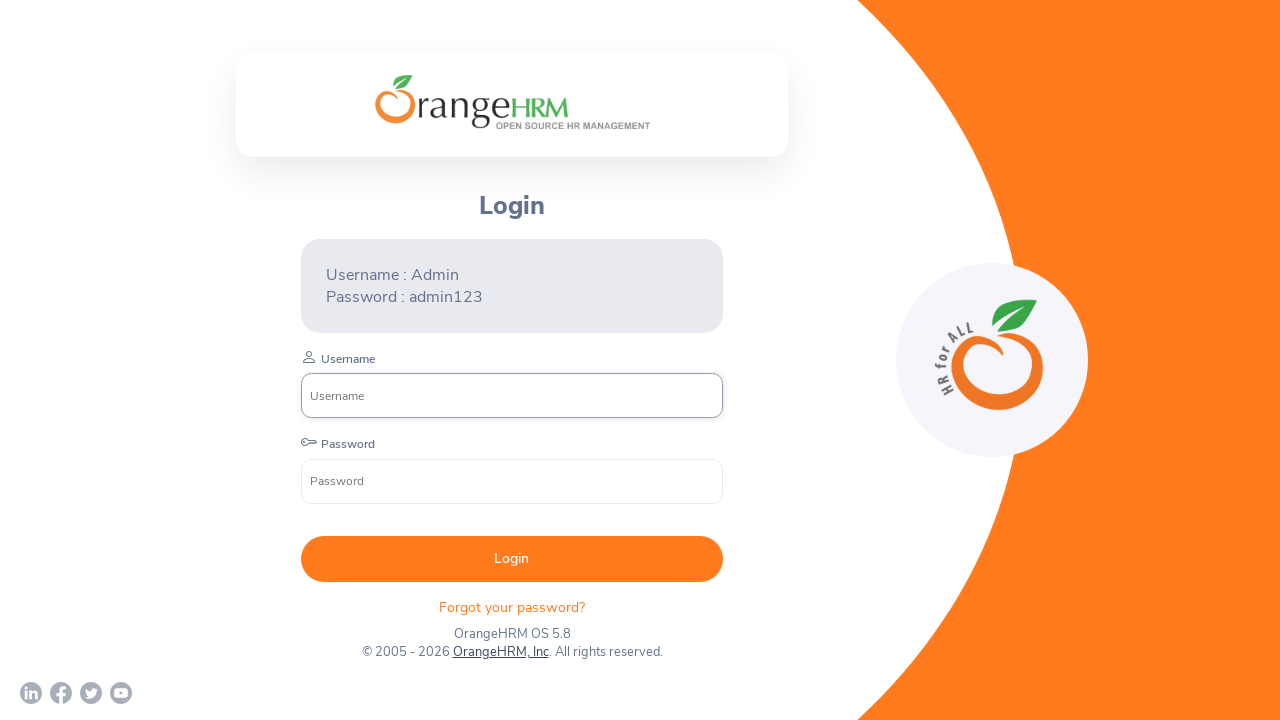